Navigates to the Projects section via the navbar and verifies the headline text about Selenium projects

Starting URL: https://www.selenium.dev/

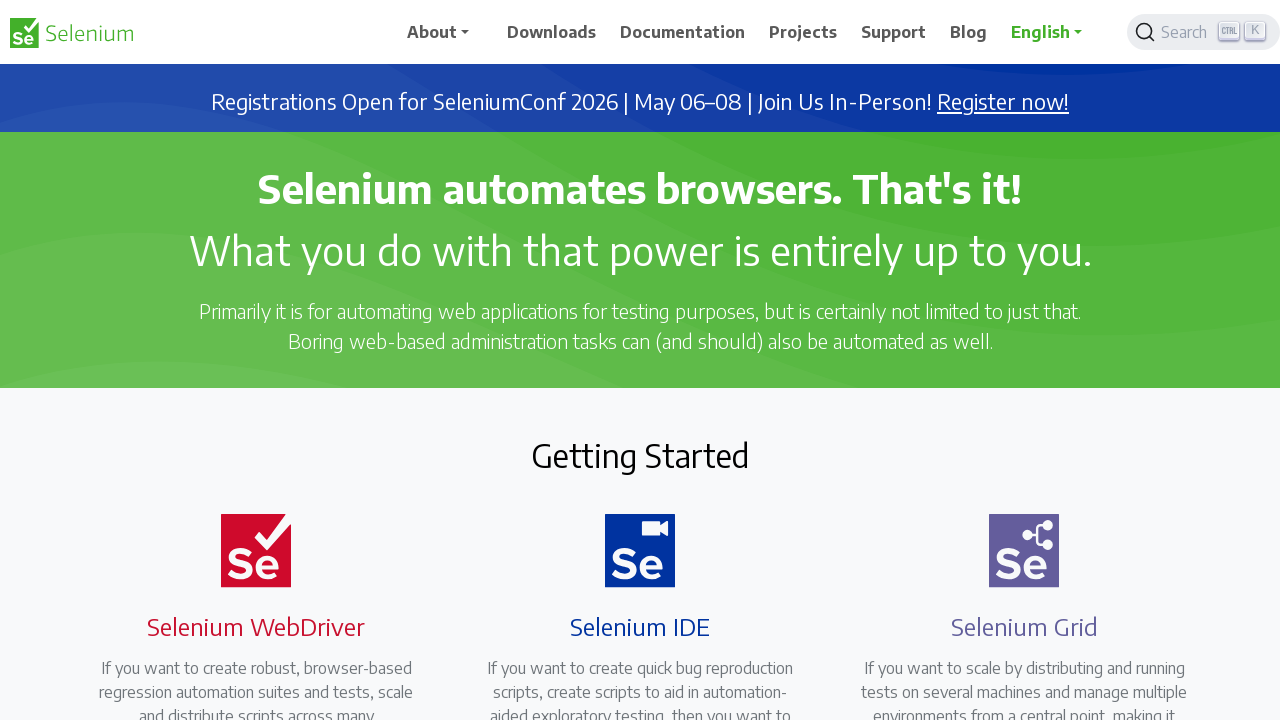

Clicked on Projects item in navbar at (807, 32) on xpath=//div[@id='main_navbar']/ul/li[4]
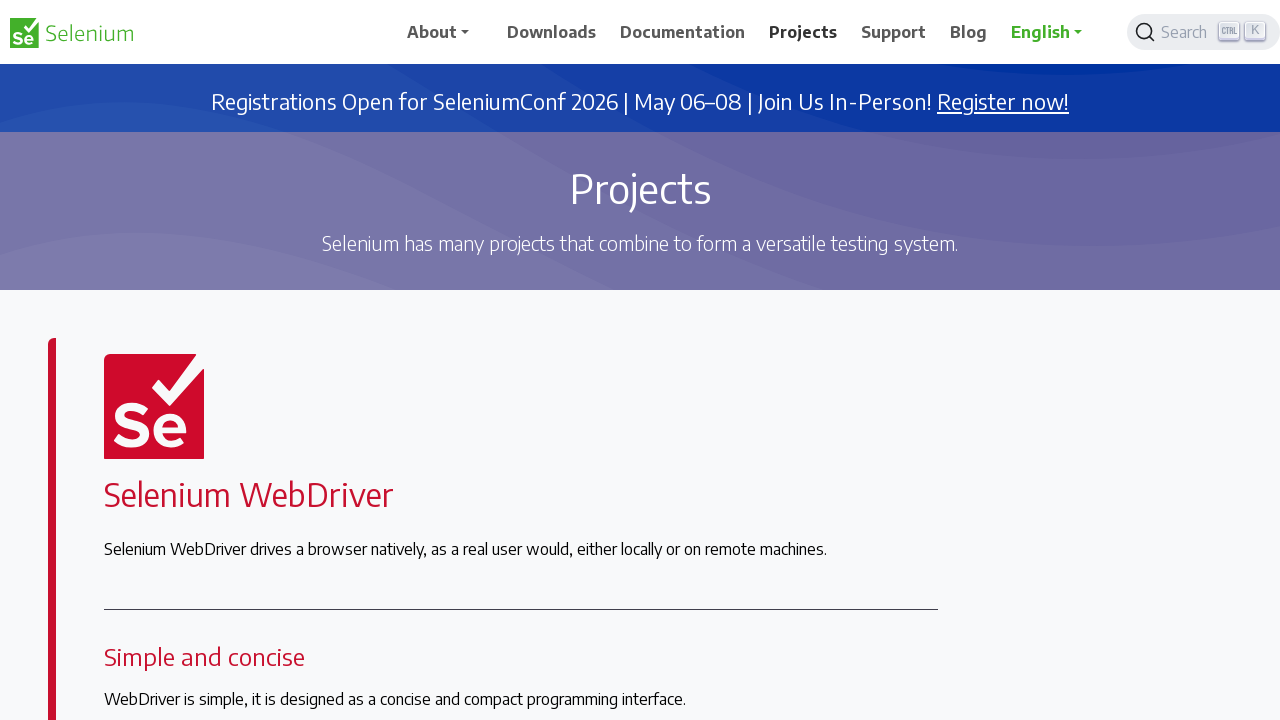

Projects page headline loaded
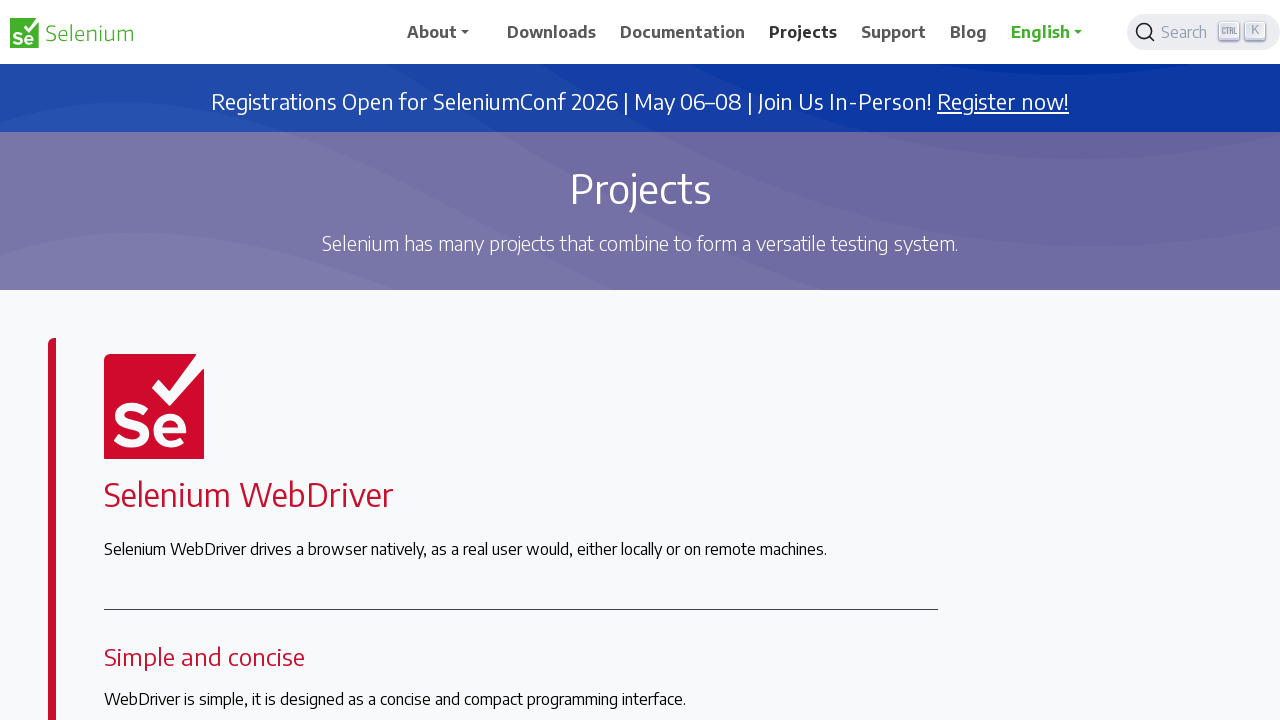

Retrieved headline text content
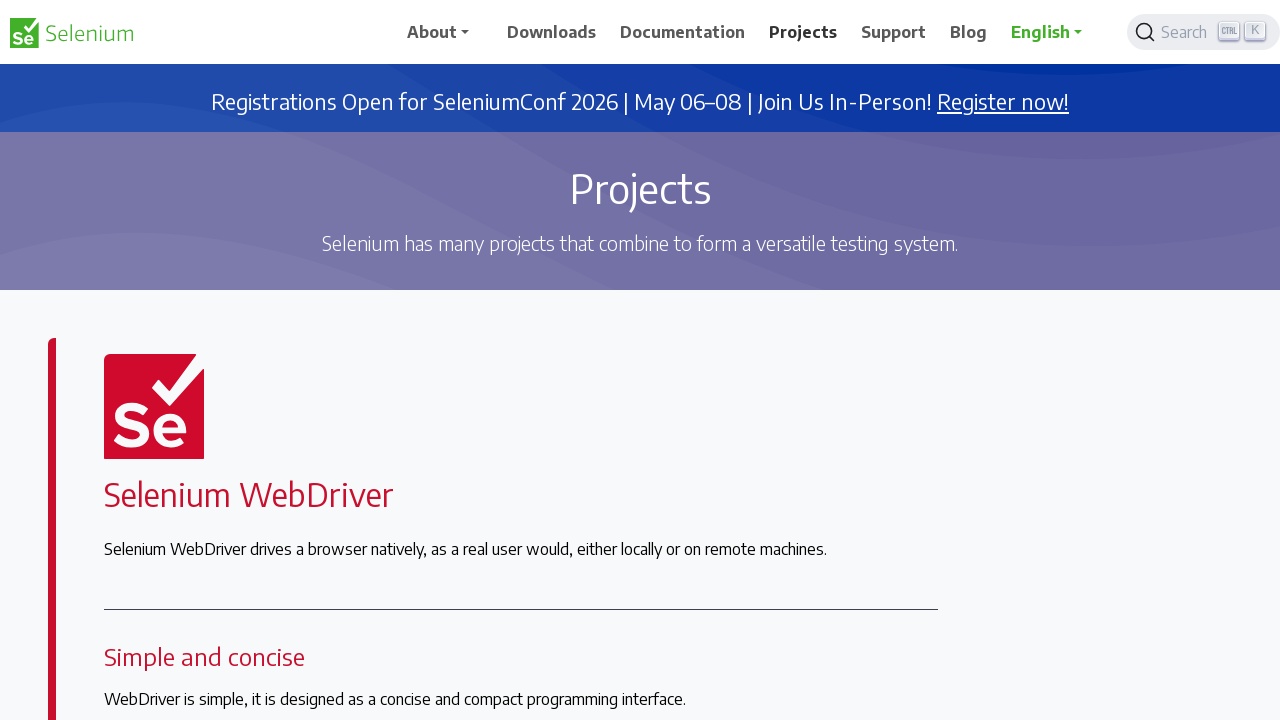

Verified headline text matches expected content about Selenium projects
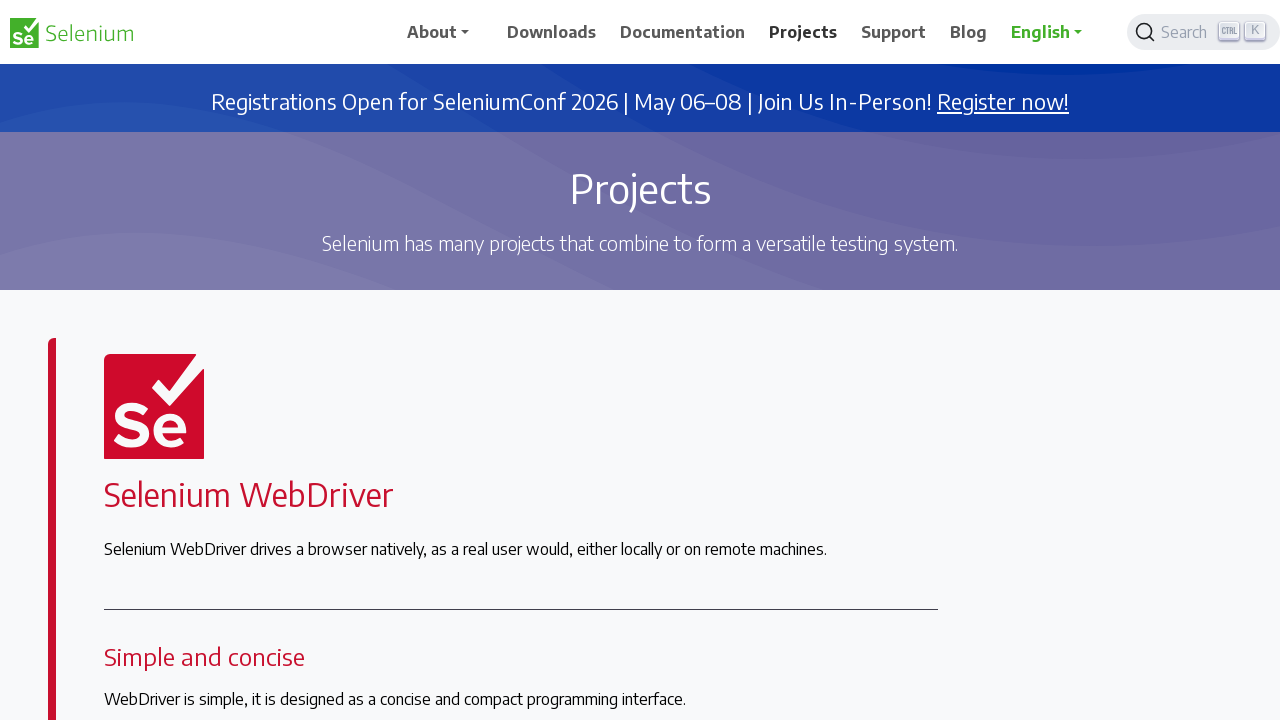

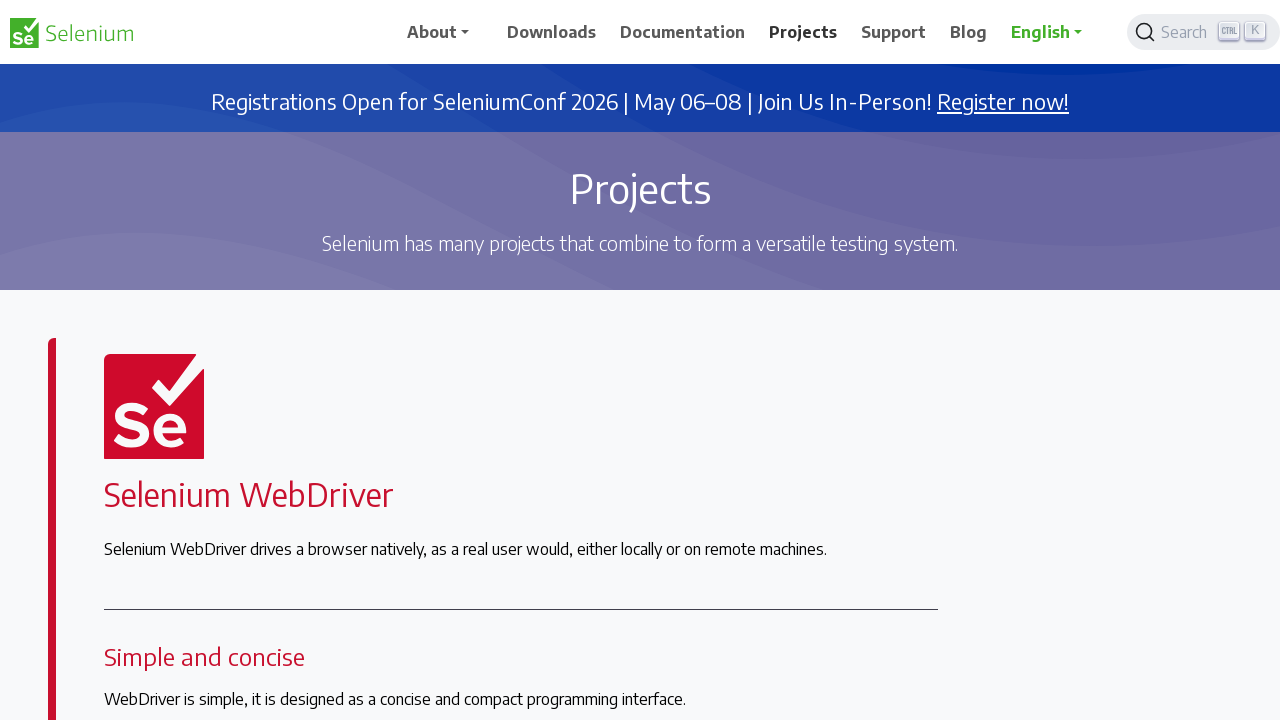